Tests that clicking Clear completed removes all completed items from the list

Starting URL: https://demo.playwright.dev/todomvc

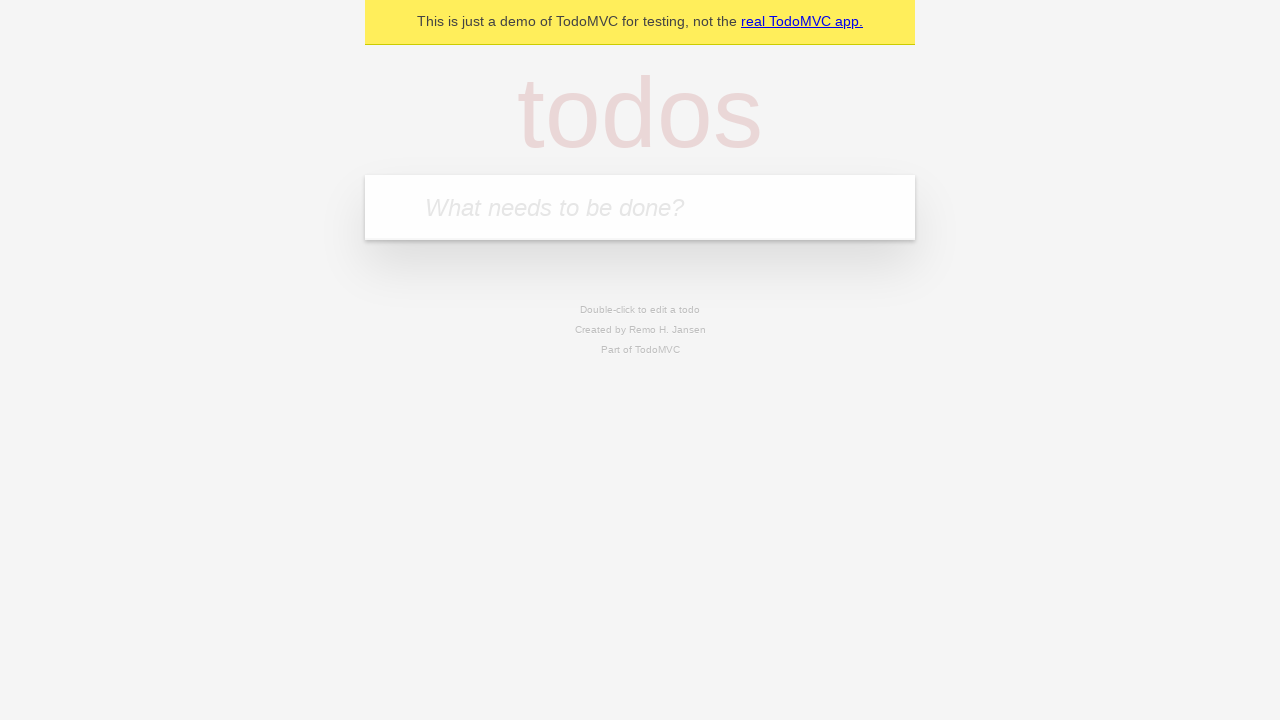

Filled todo input with 'buy some cheese' on internal:attr=[placeholder="What needs to be done?"i]
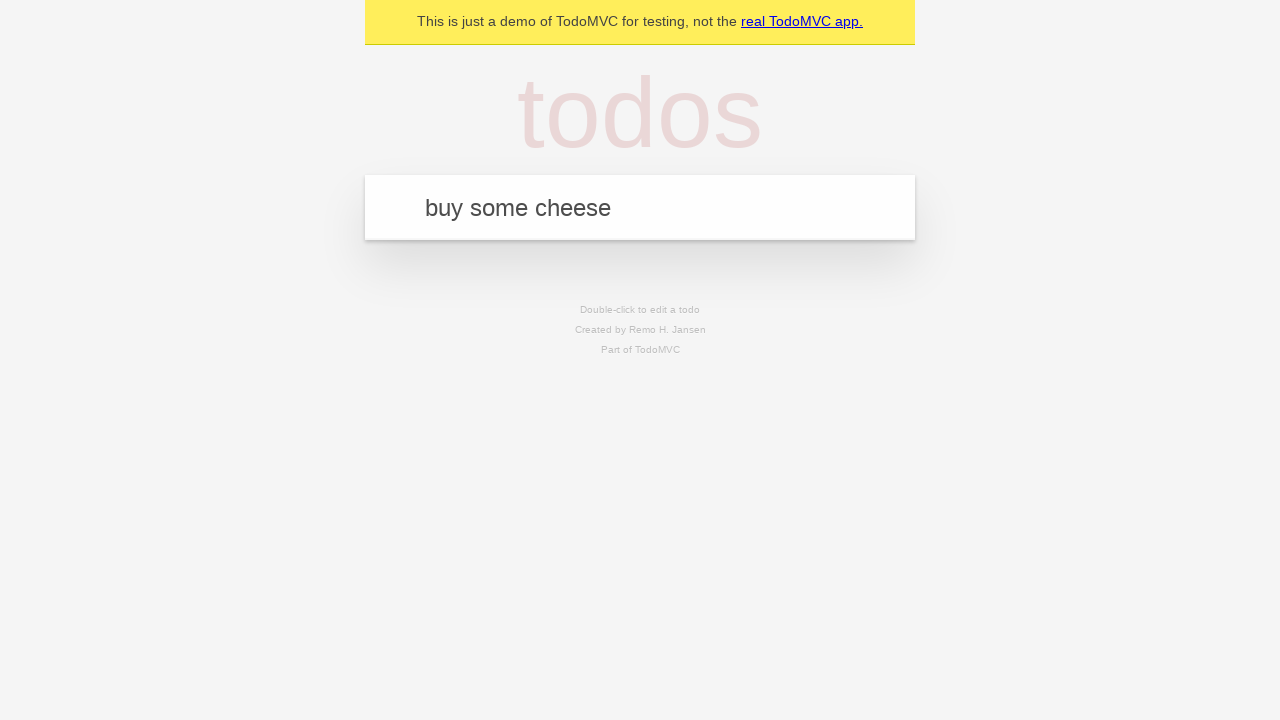

Pressed Enter to add first todo on internal:attr=[placeholder="What needs to be done?"i]
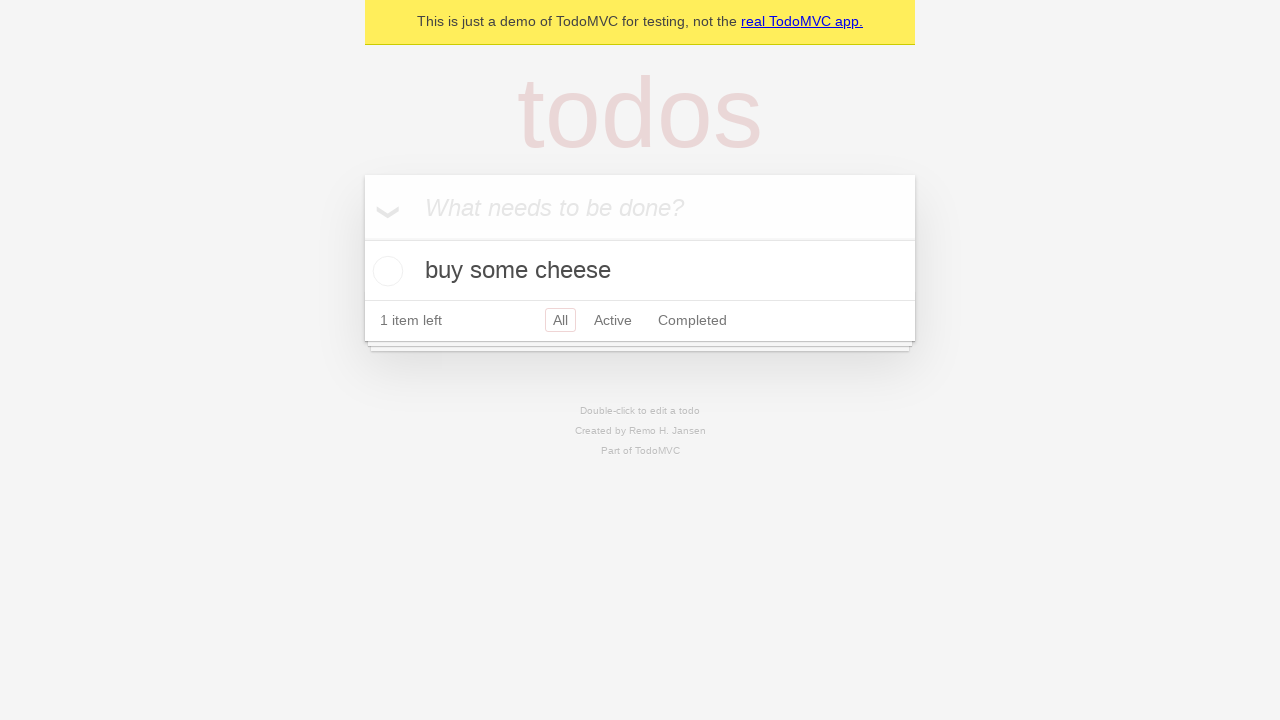

Filled todo input with 'feed the cat' on internal:attr=[placeholder="What needs to be done?"i]
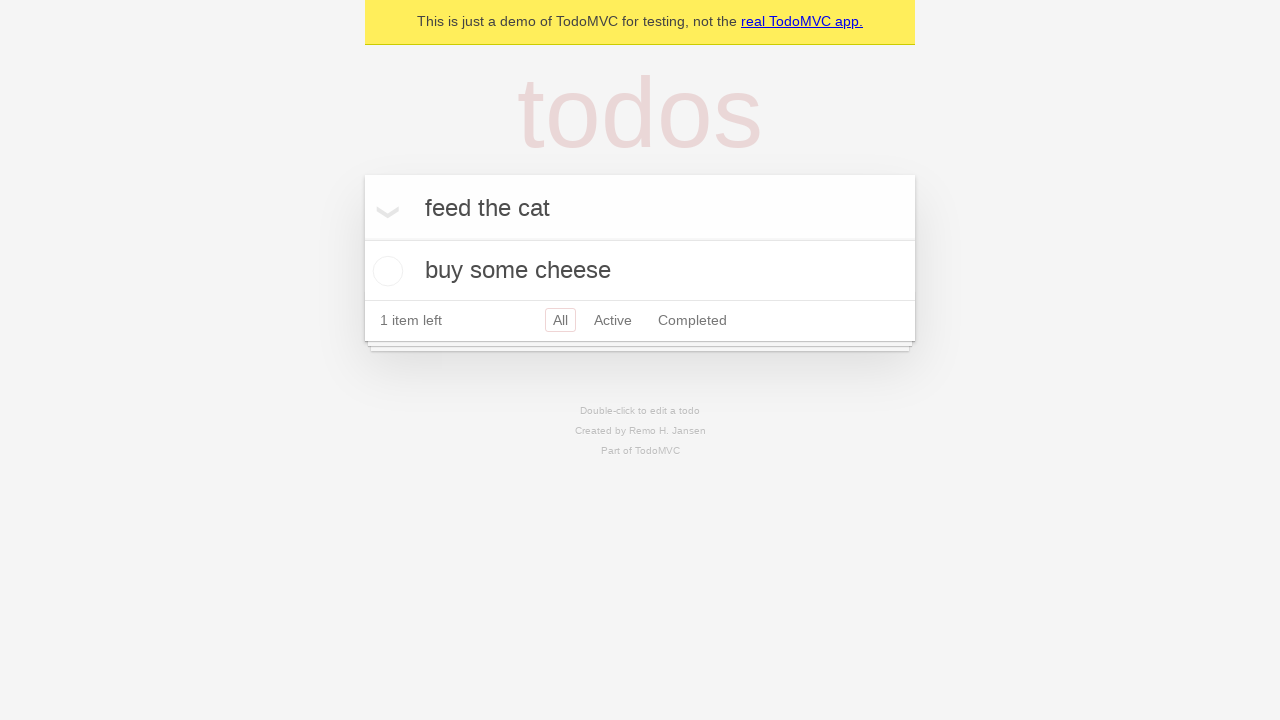

Pressed Enter to add second todo on internal:attr=[placeholder="What needs to be done?"i]
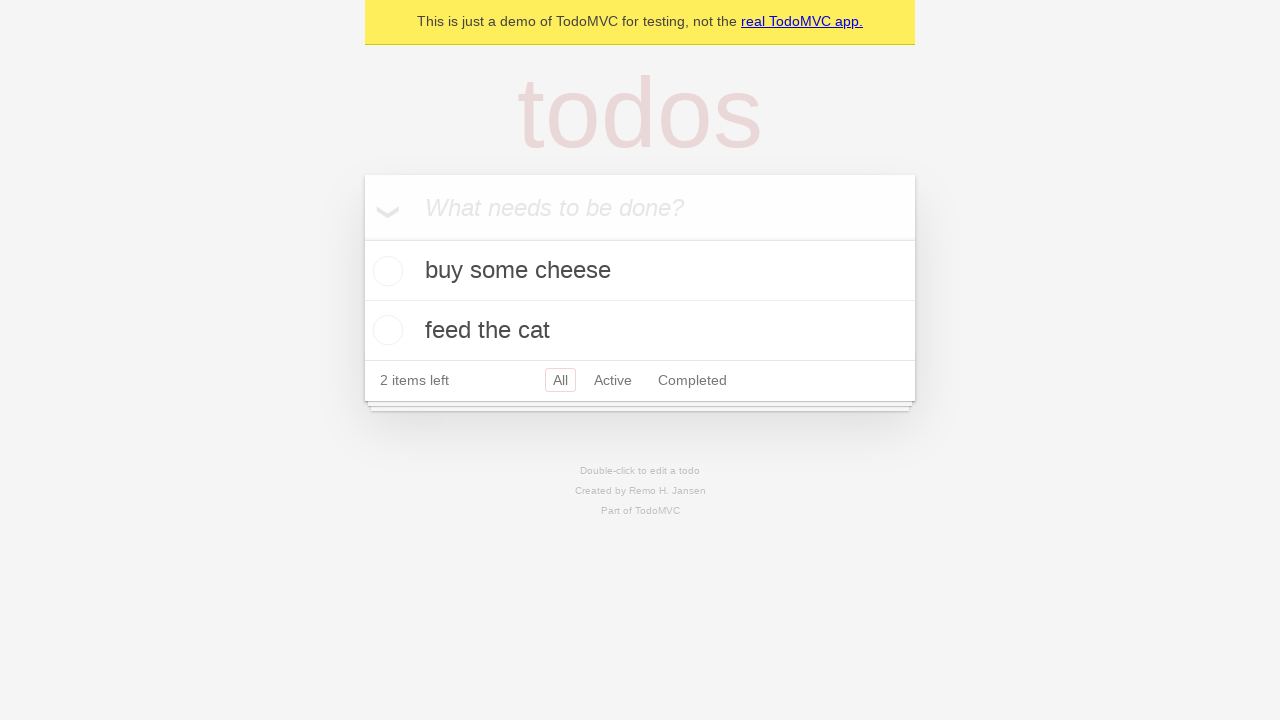

Filled todo input with 'book a doctors appointment' on internal:attr=[placeholder="What needs to be done?"i]
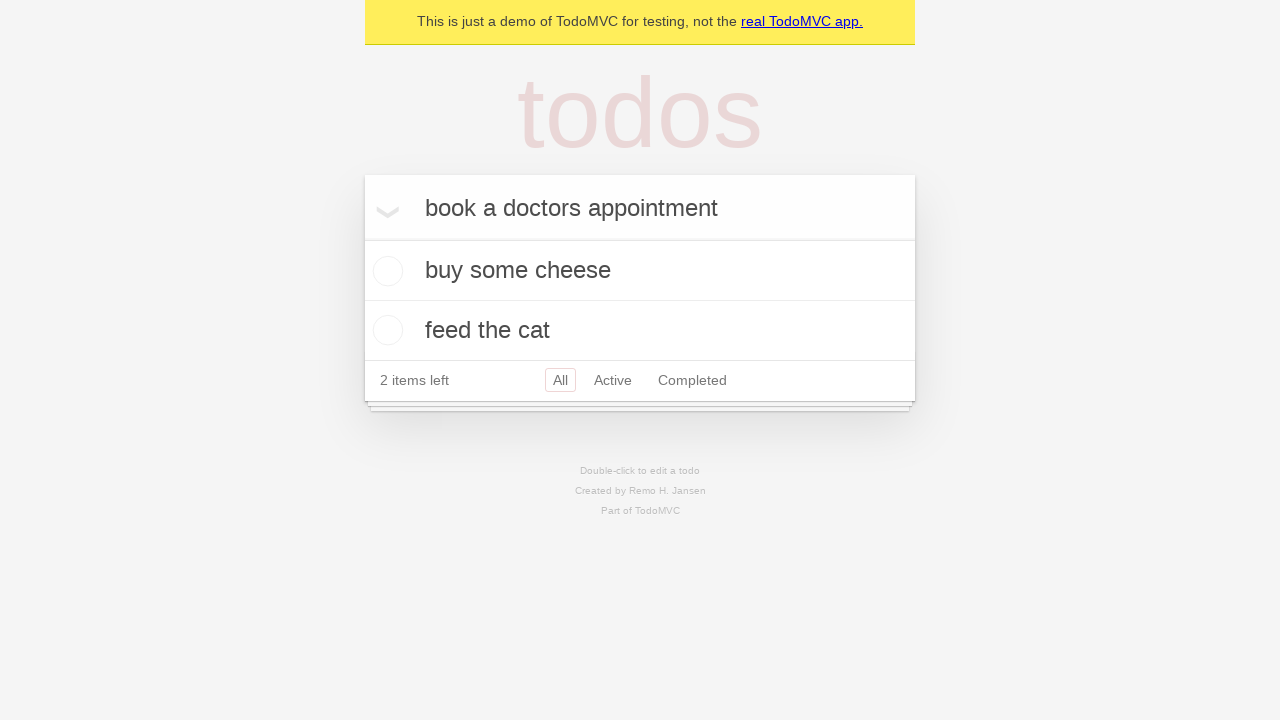

Pressed Enter to add third todo on internal:attr=[placeholder="What needs to be done?"i]
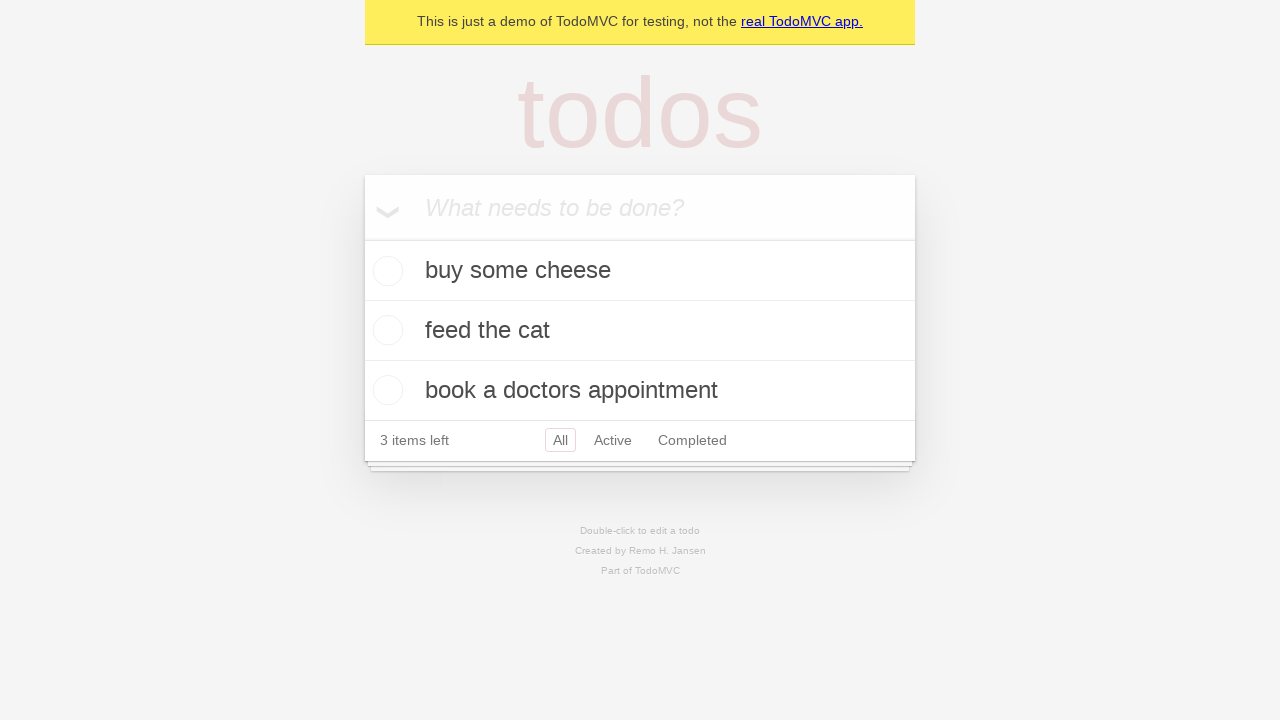

Checked the checkbox for second todo item 'feed the cat' at (385, 330) on internal:testid=[data-testid="todo-item"s] >> nth=1 >> internal:role=checkbox
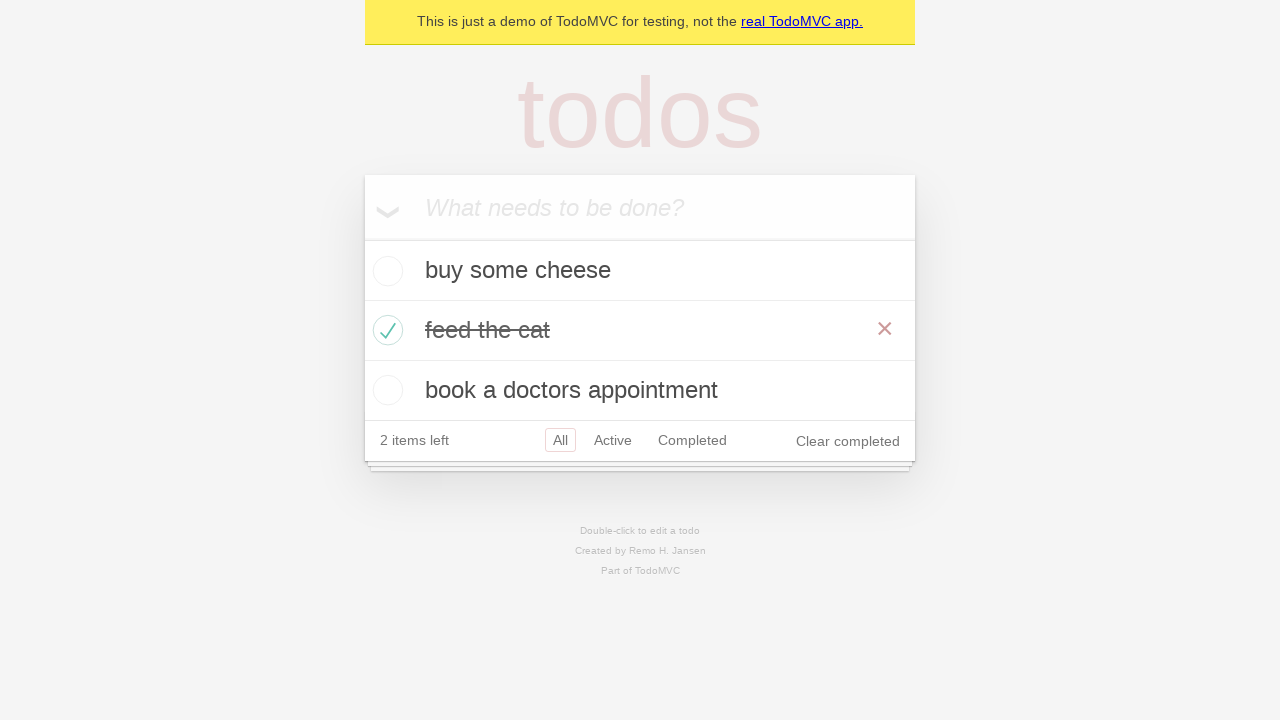

Clicked 'Clear completed' button to remove completed items at (848, 441) on internal:role=button[name="Clear completed"i]
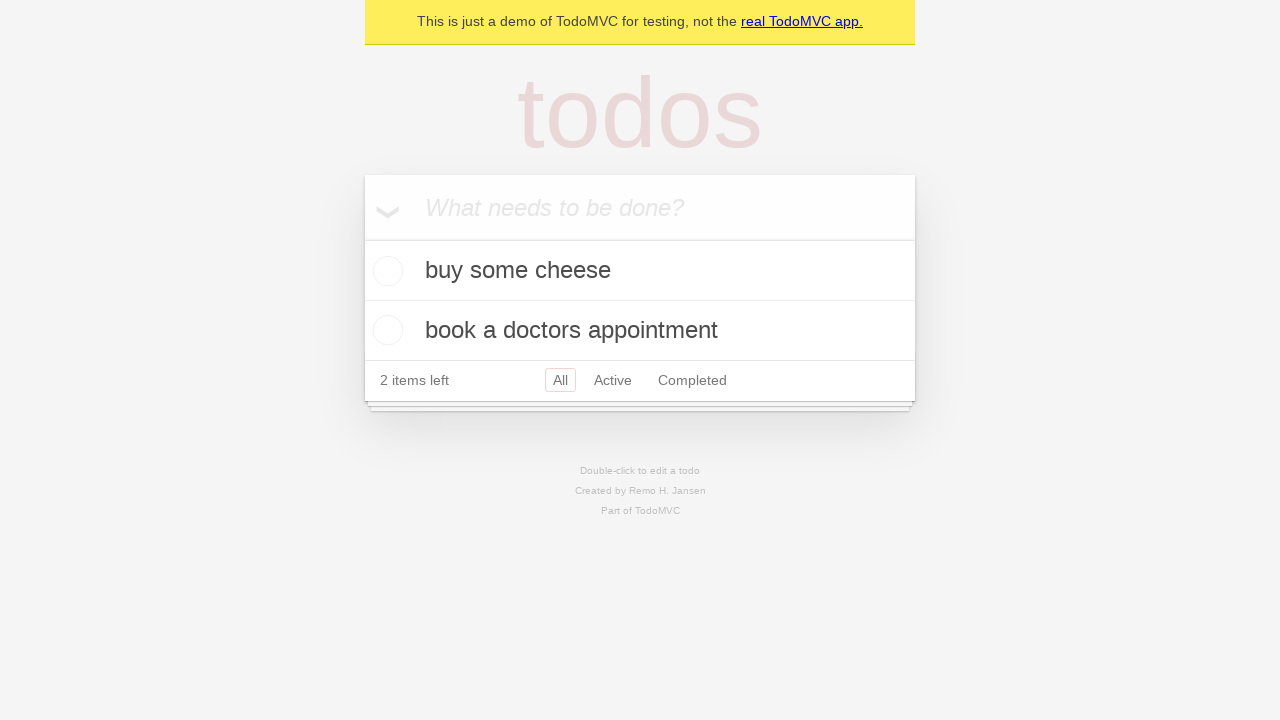

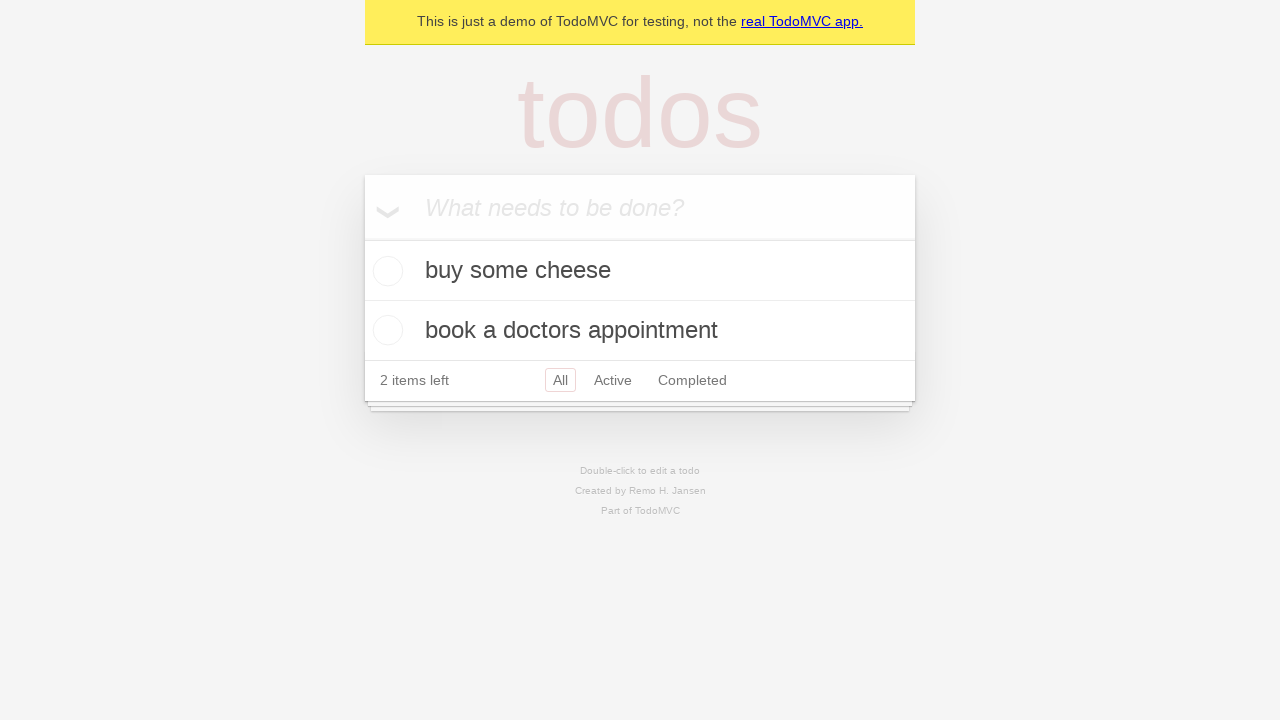